Opens the OrangeHRM demo page and verifies that the page title contains "Orange" to confirm the page loaded correctly.

Starting URL: https://opensource-demo.orangehrmlive.com/

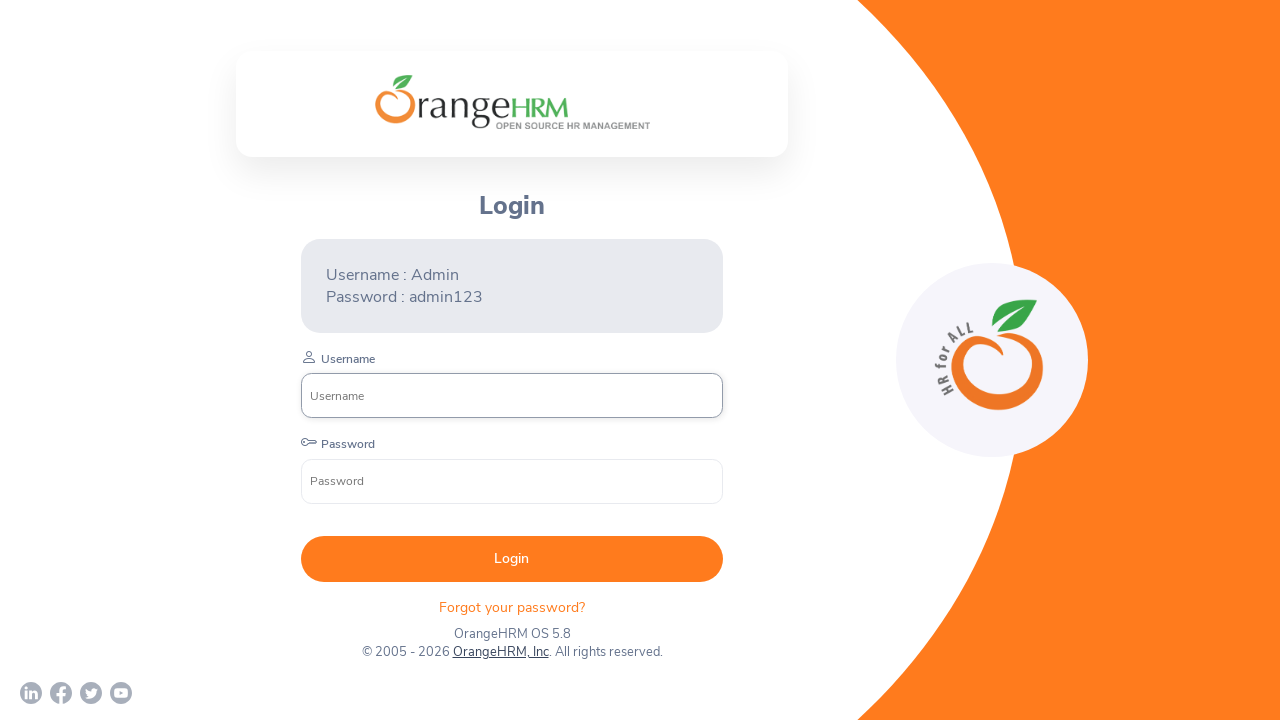

Waited for page DOM content to load
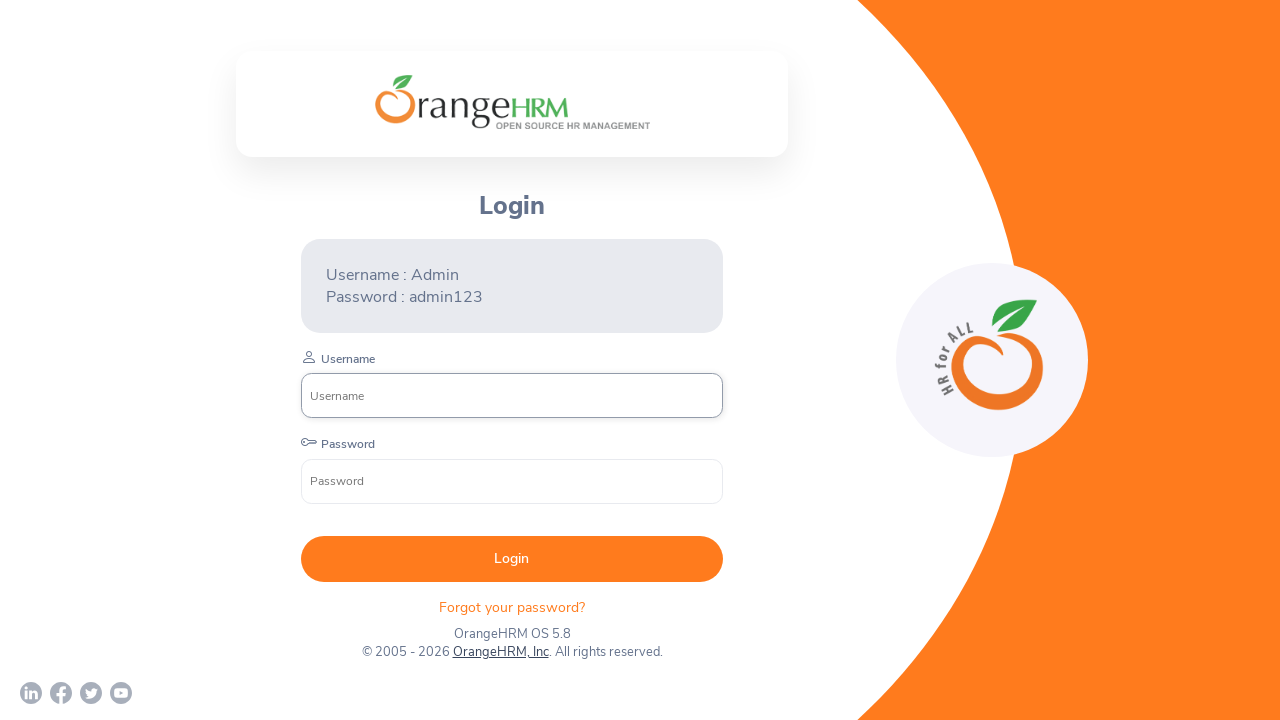

Verified page title contains 'Orange'
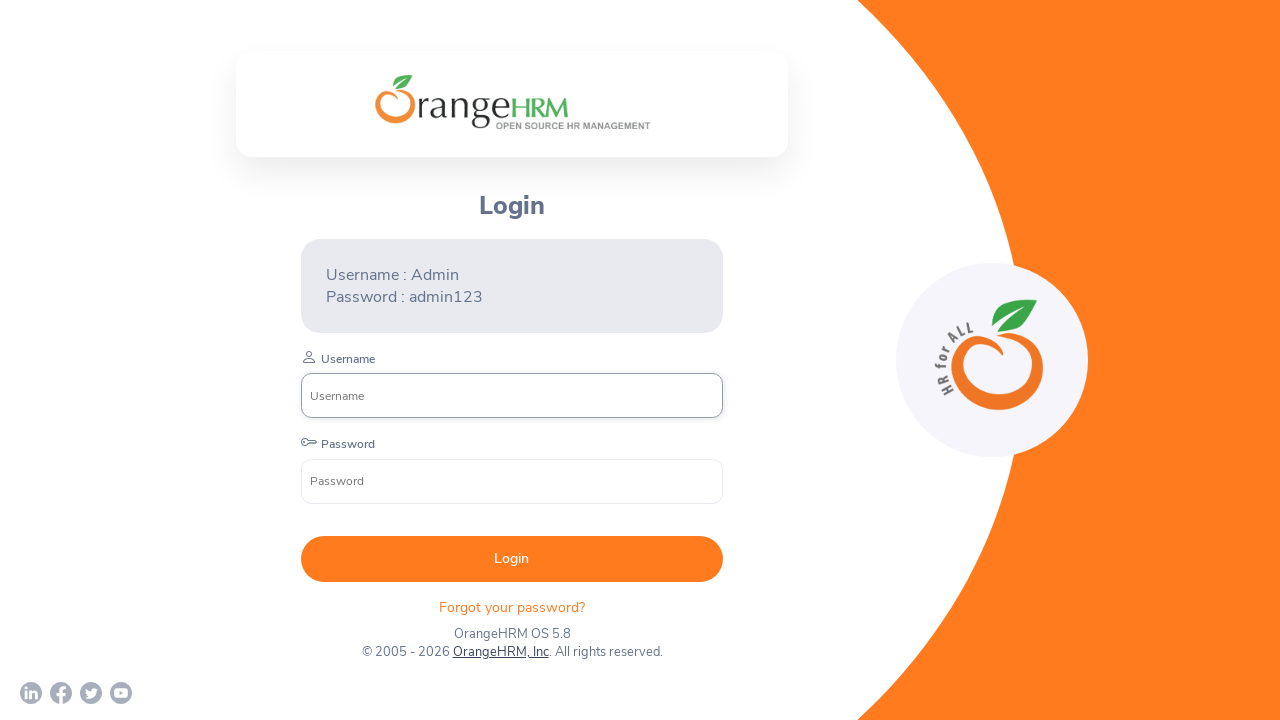

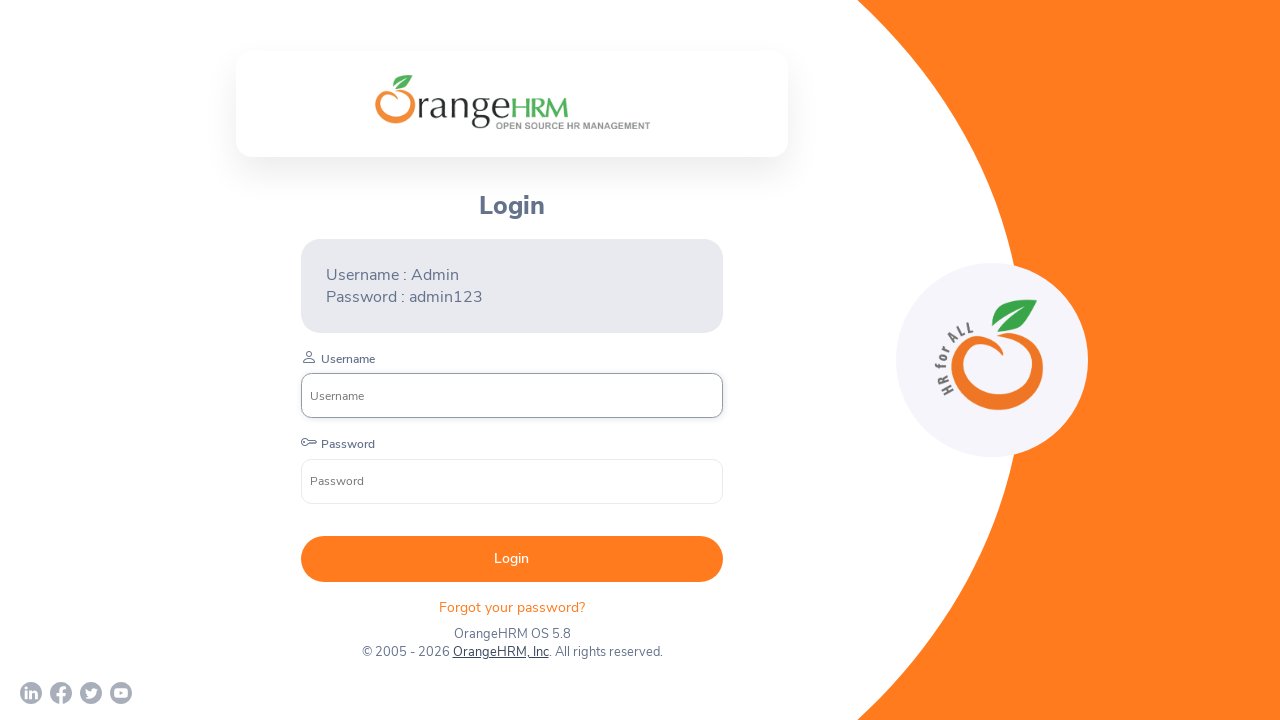